Fills the username field after verifying element properties

Starting URL: https://demoqa.com/text-box

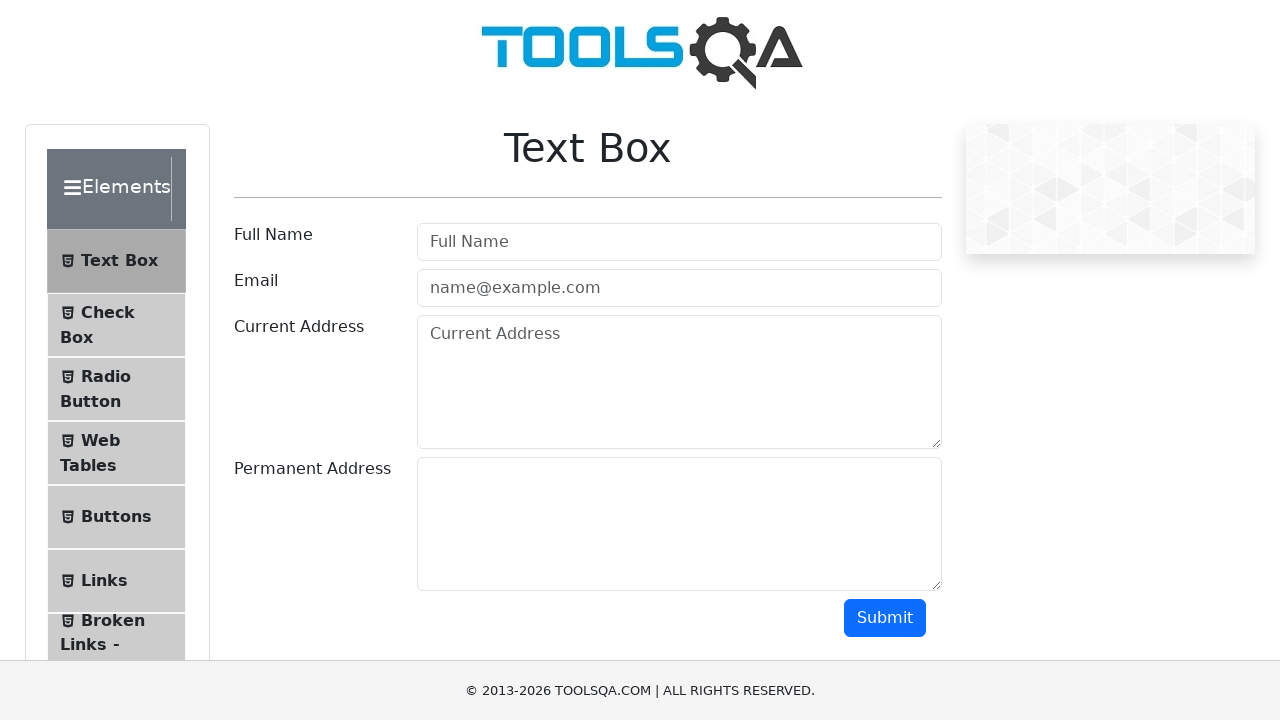

Filled username field with 'rodrigo' on #userName
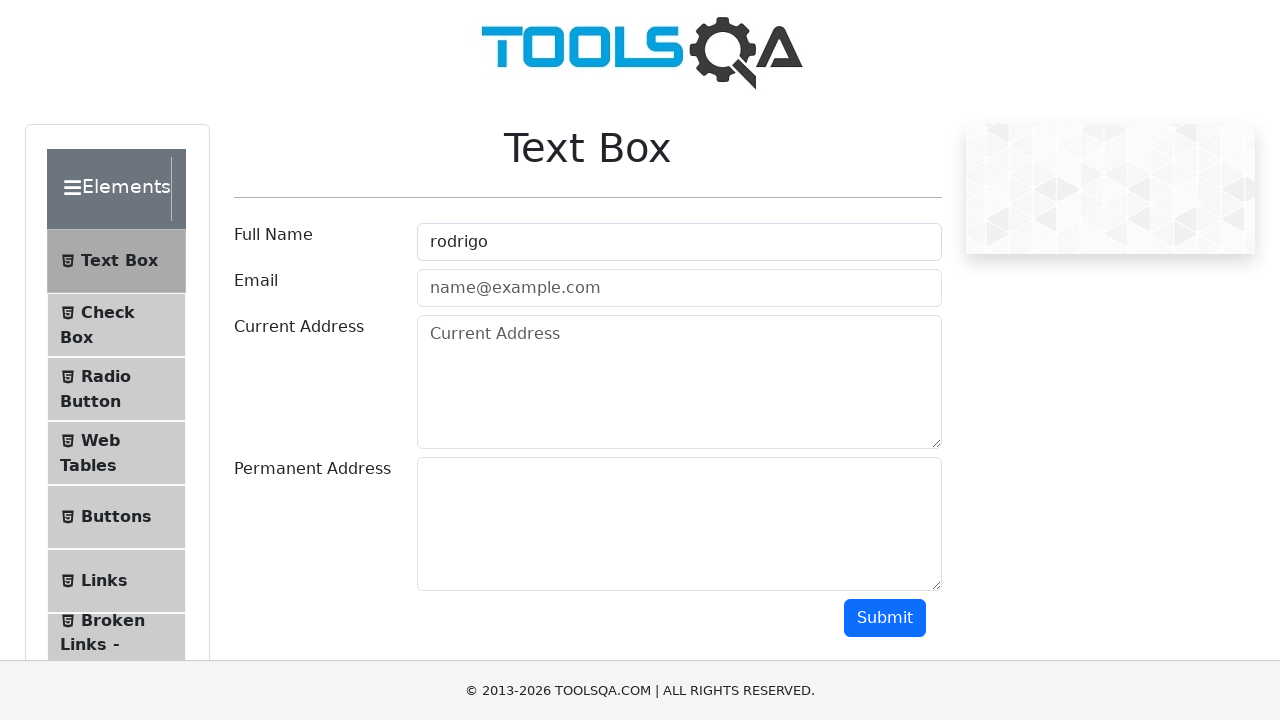

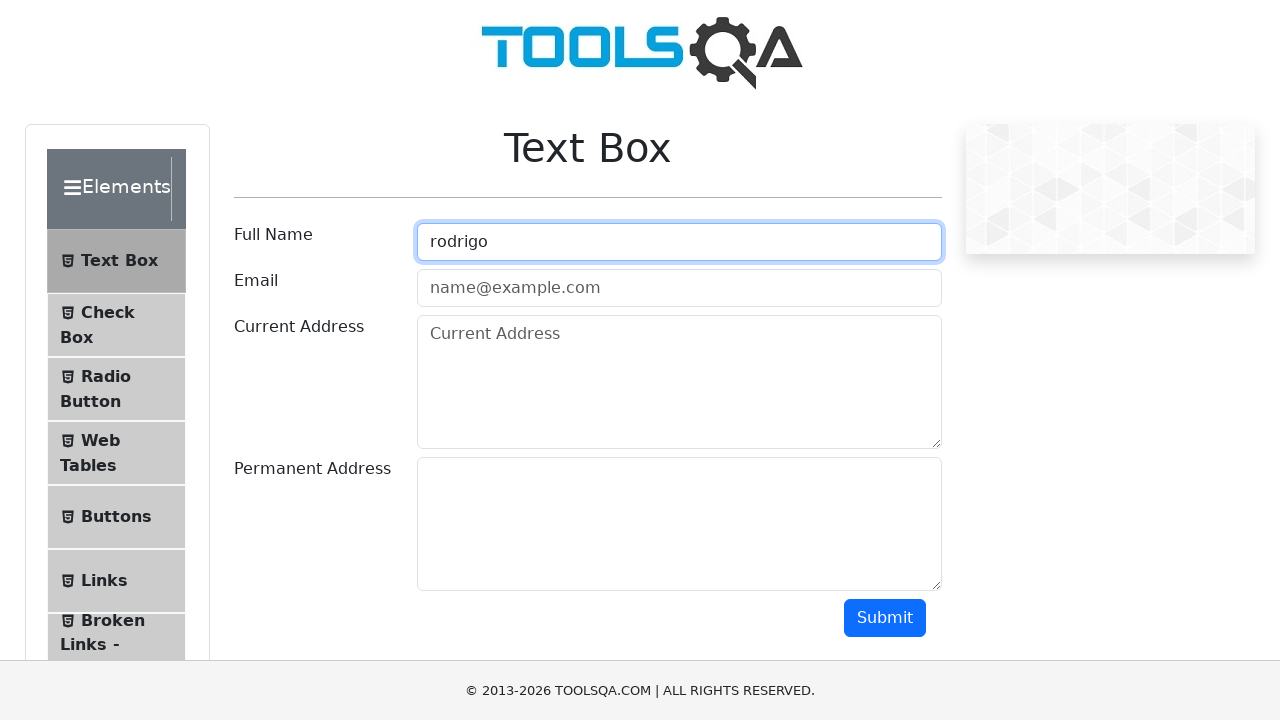